Tests opening a new window, switching to it, and closing it

Starting URL: https://dgotlieb.github.io/Navigation/Navigation.html

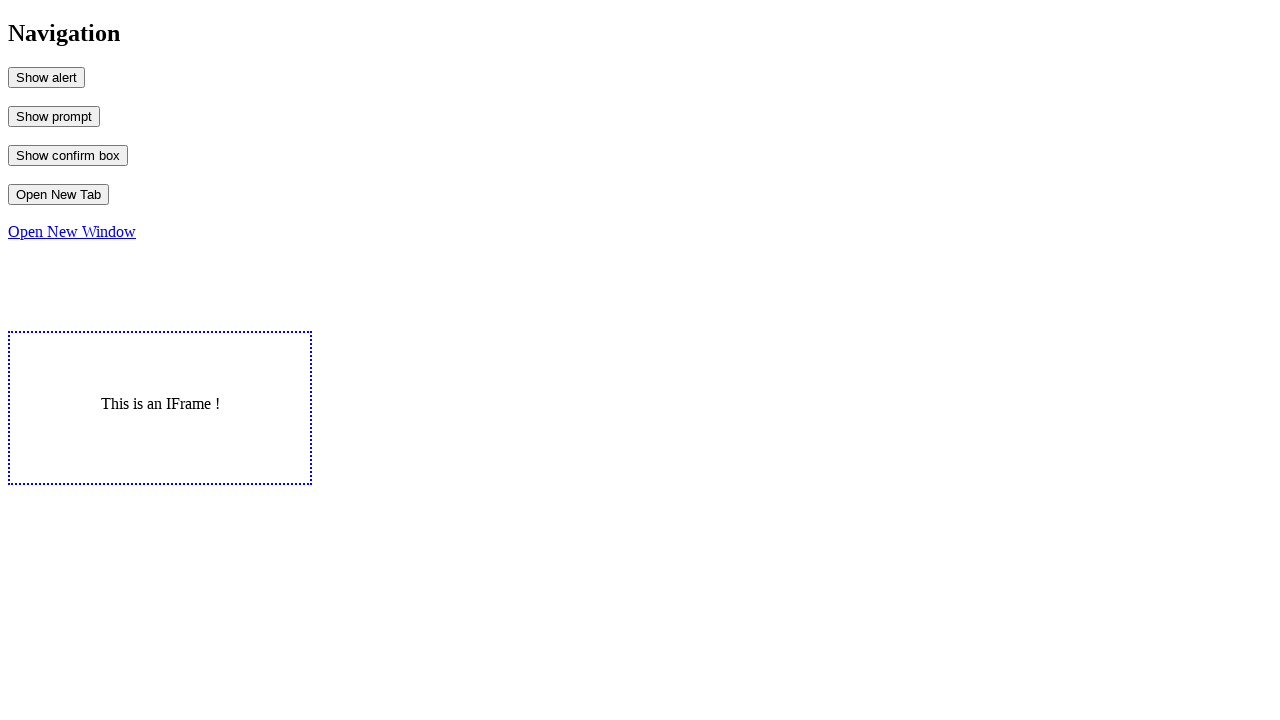

Clicked link to open new window at (72, 231) on a[href='newWindow.html']
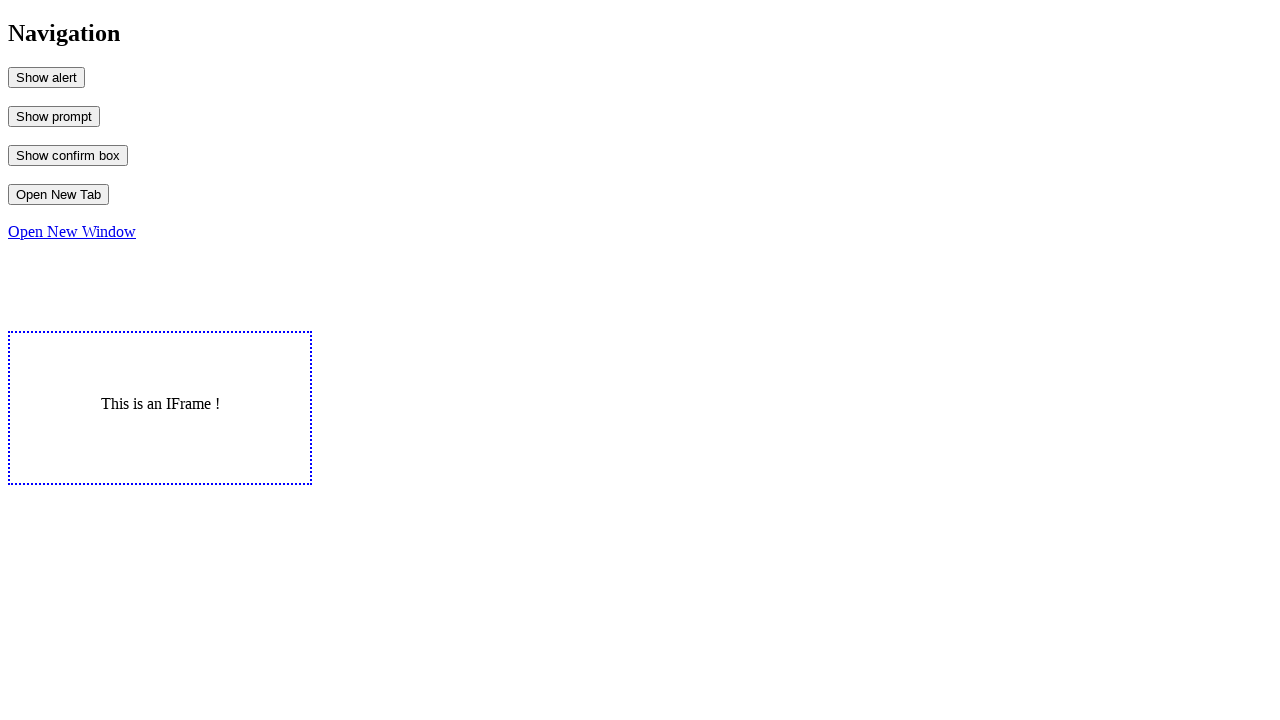

New window opened and captured
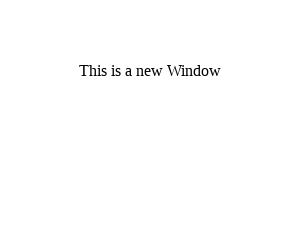

Retrieved text content from new window container
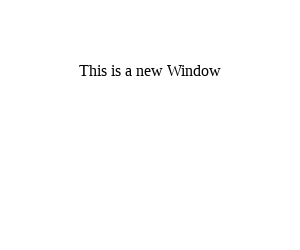

Closed new window
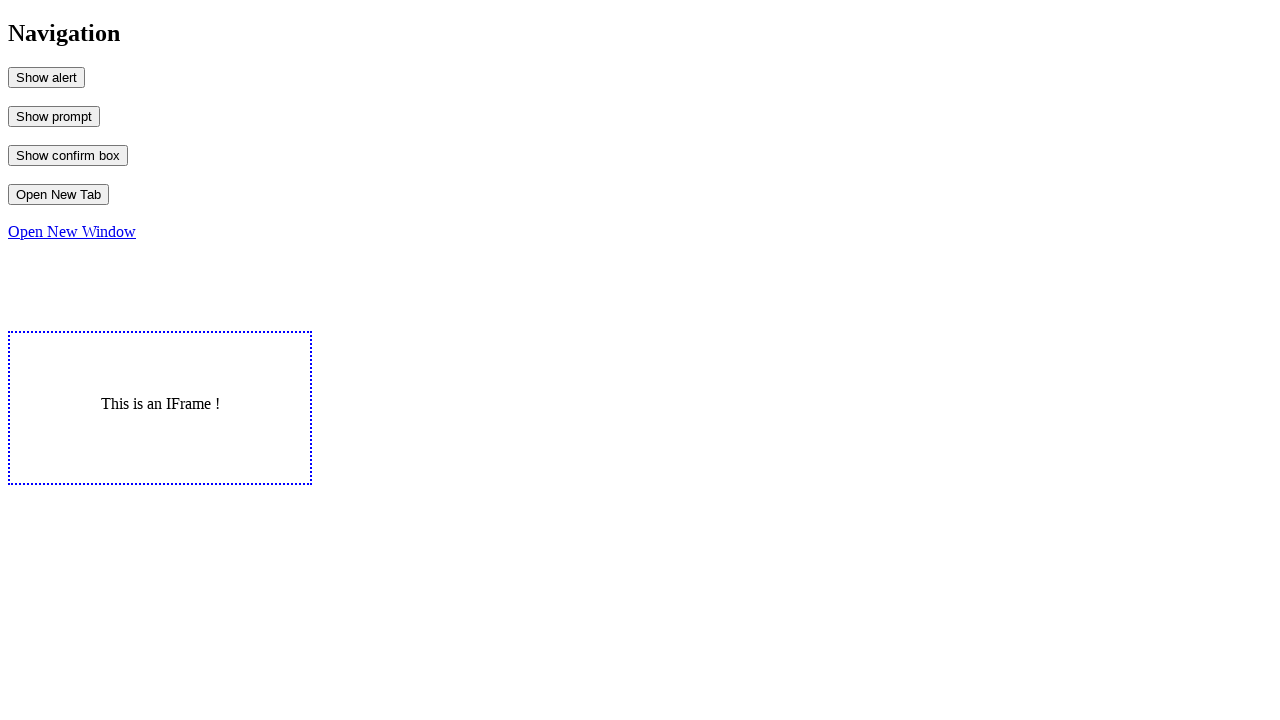

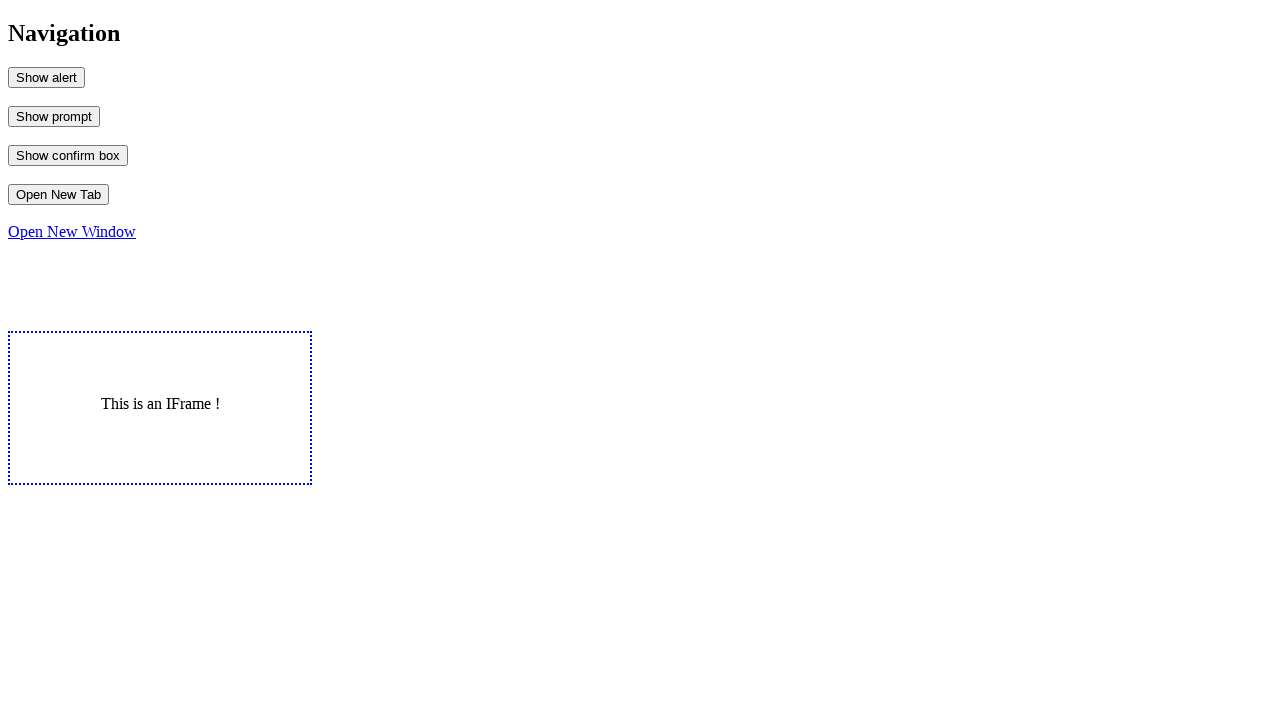